Tests drag and drop by offset action by dragging element to specific coordinates

Starting URL: https://crossbrowsertesting.github.io/drag-and-drop

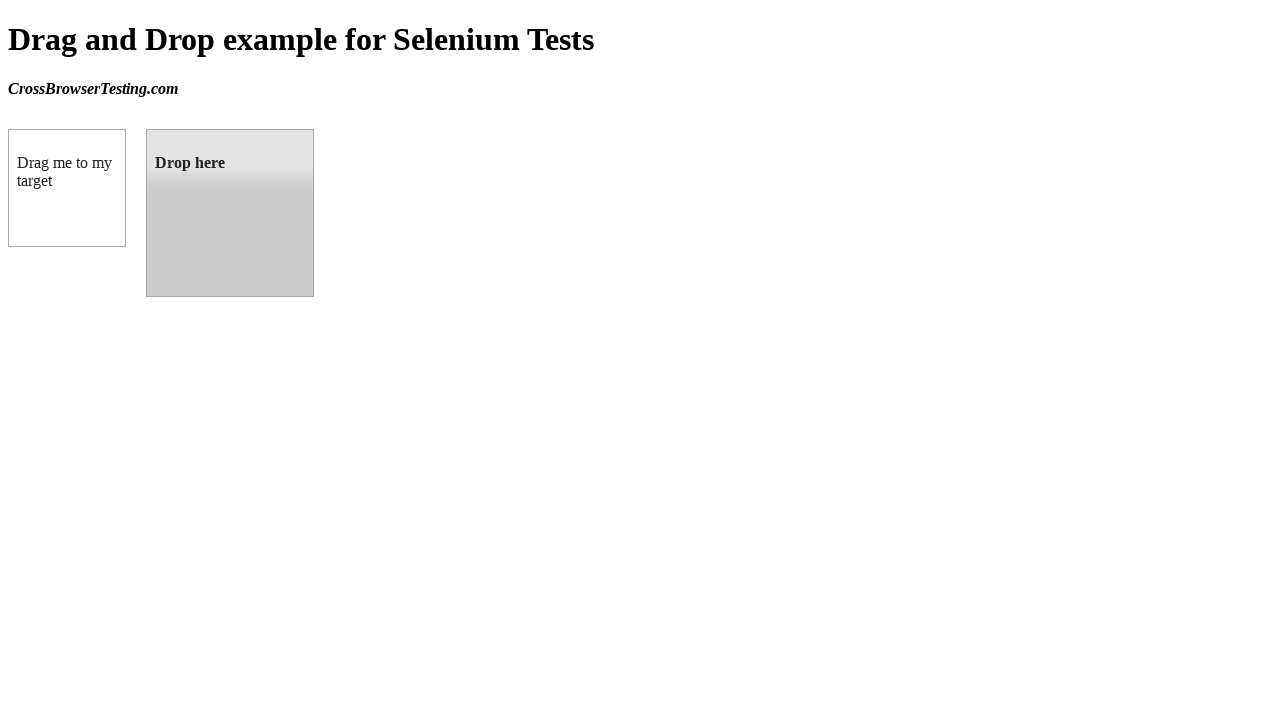

Located draggable source element (box A)
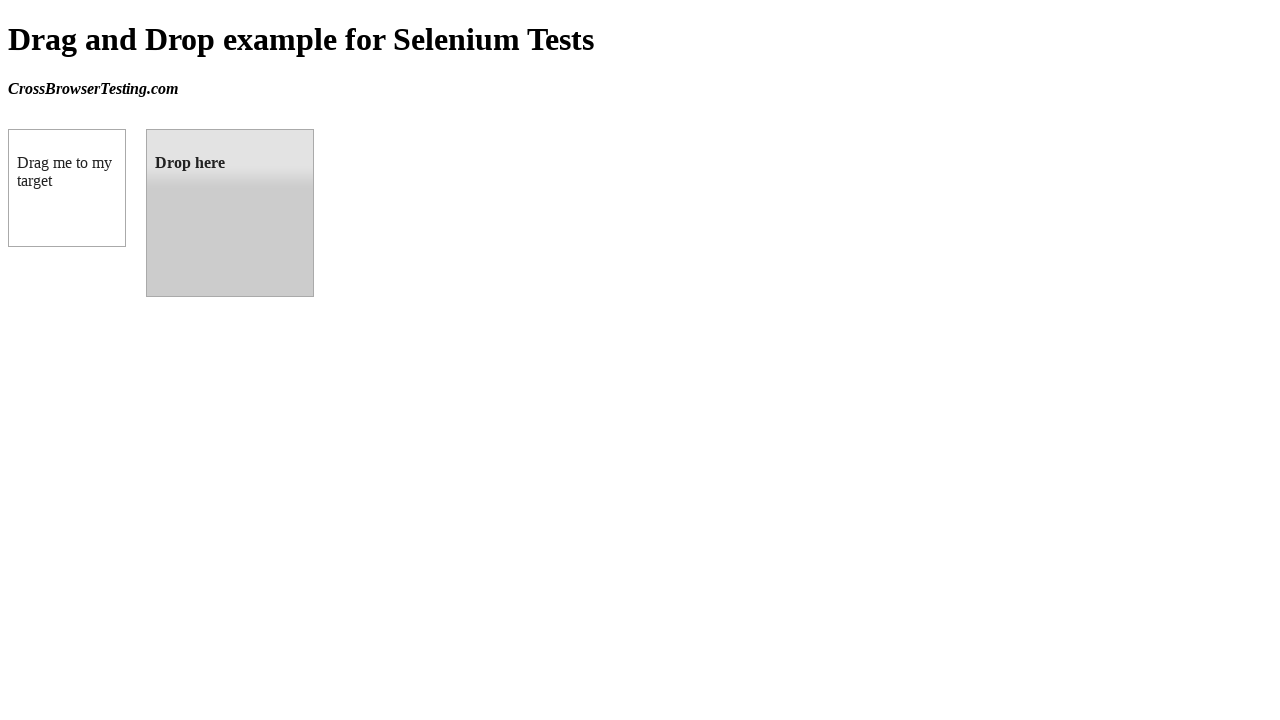

Located droppable target element (box B)
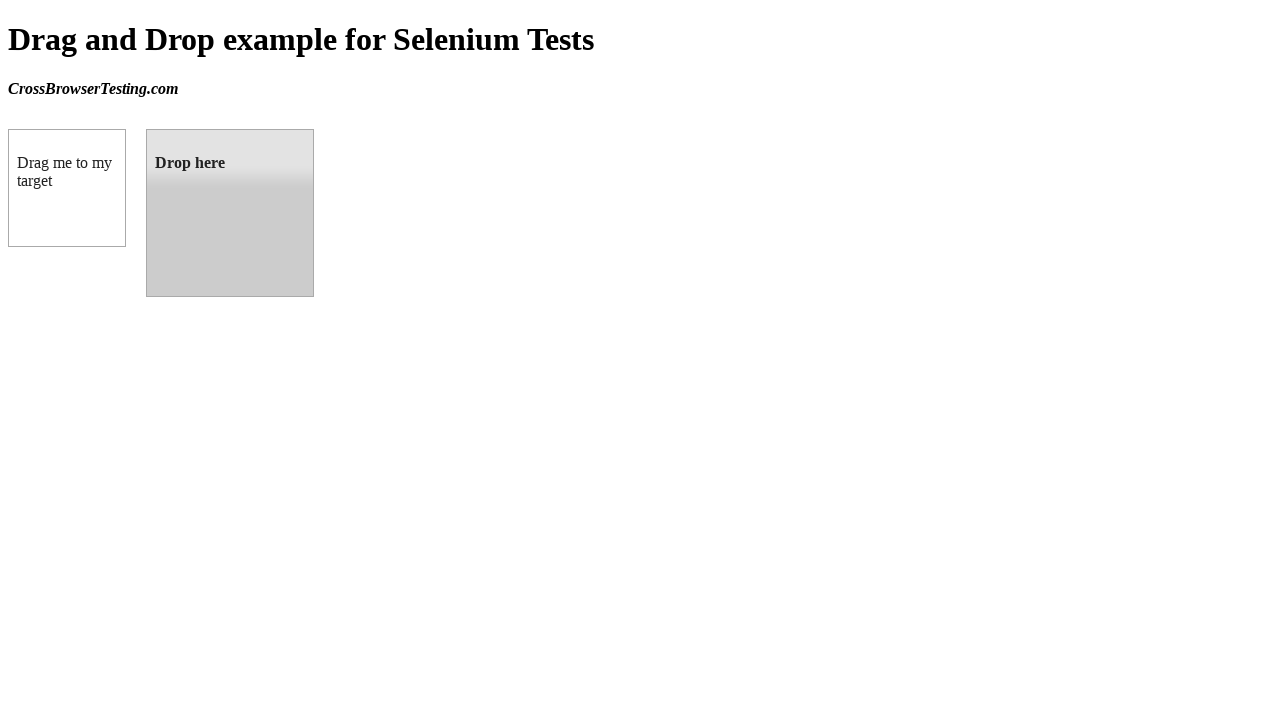

Source element is now visible
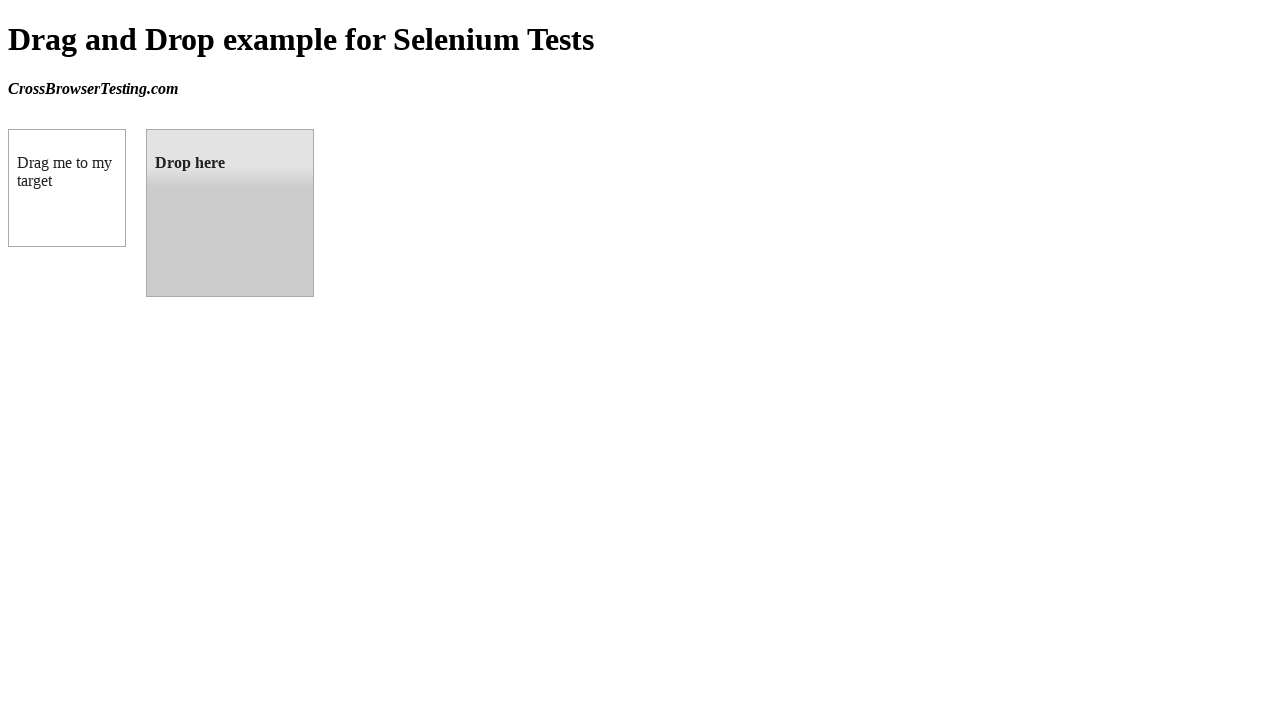

Target element is now visible
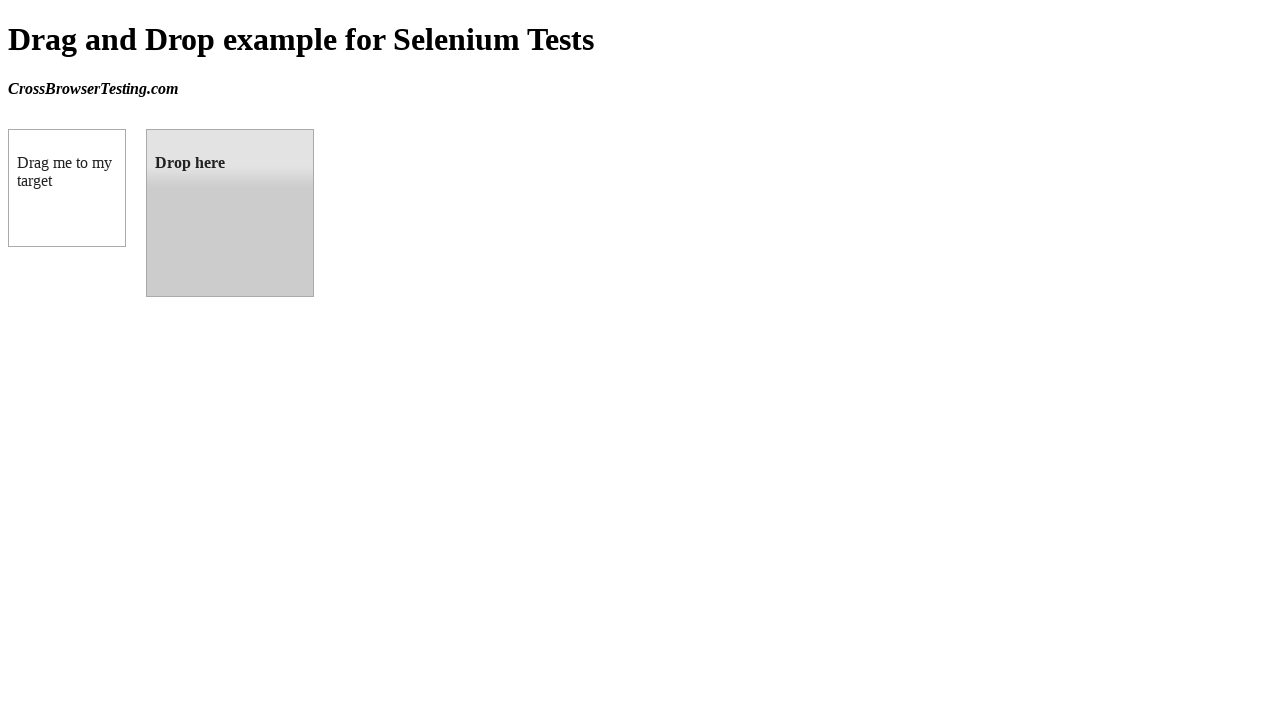

Retrieved target element bounding box coordinates
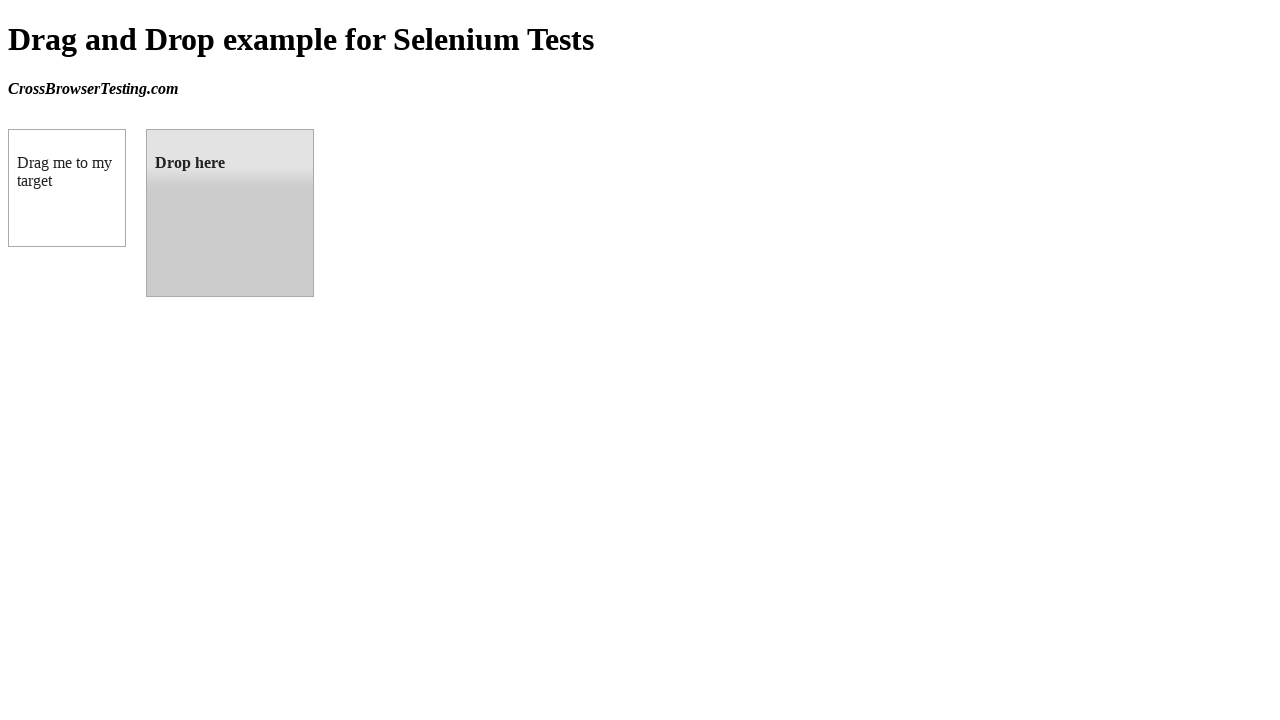

Dragged source element to target element position at (230, 213)
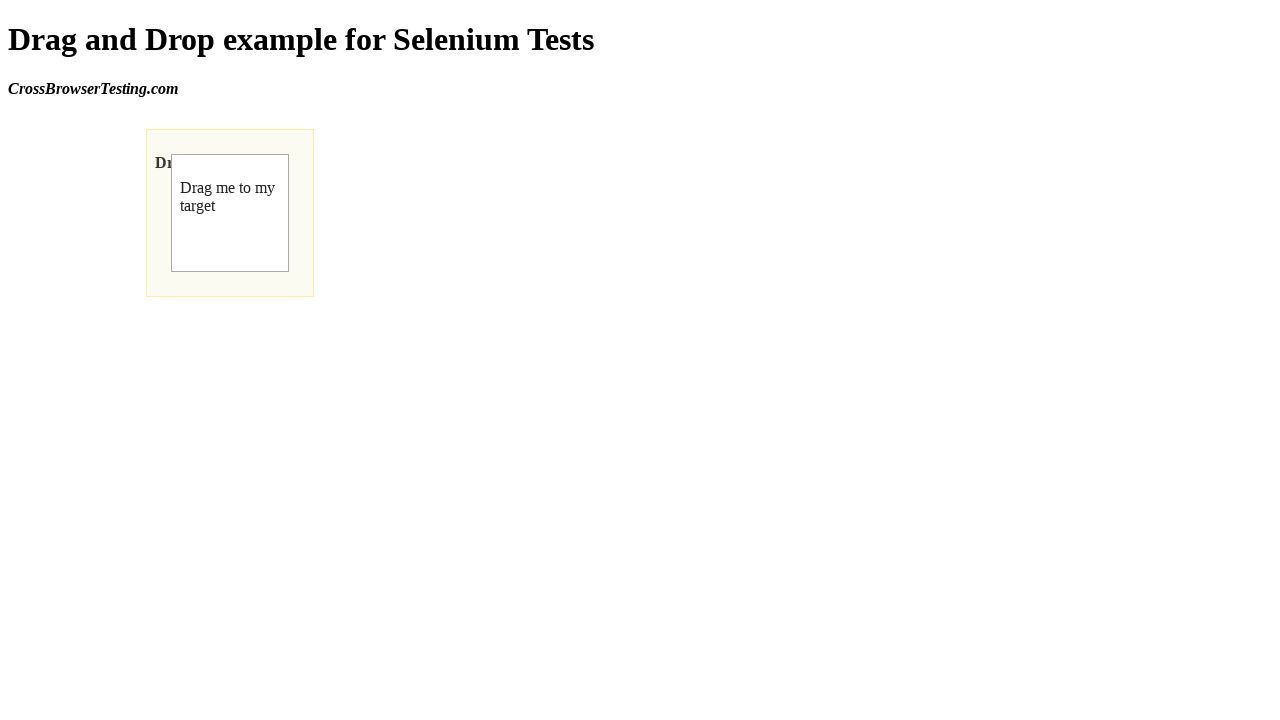

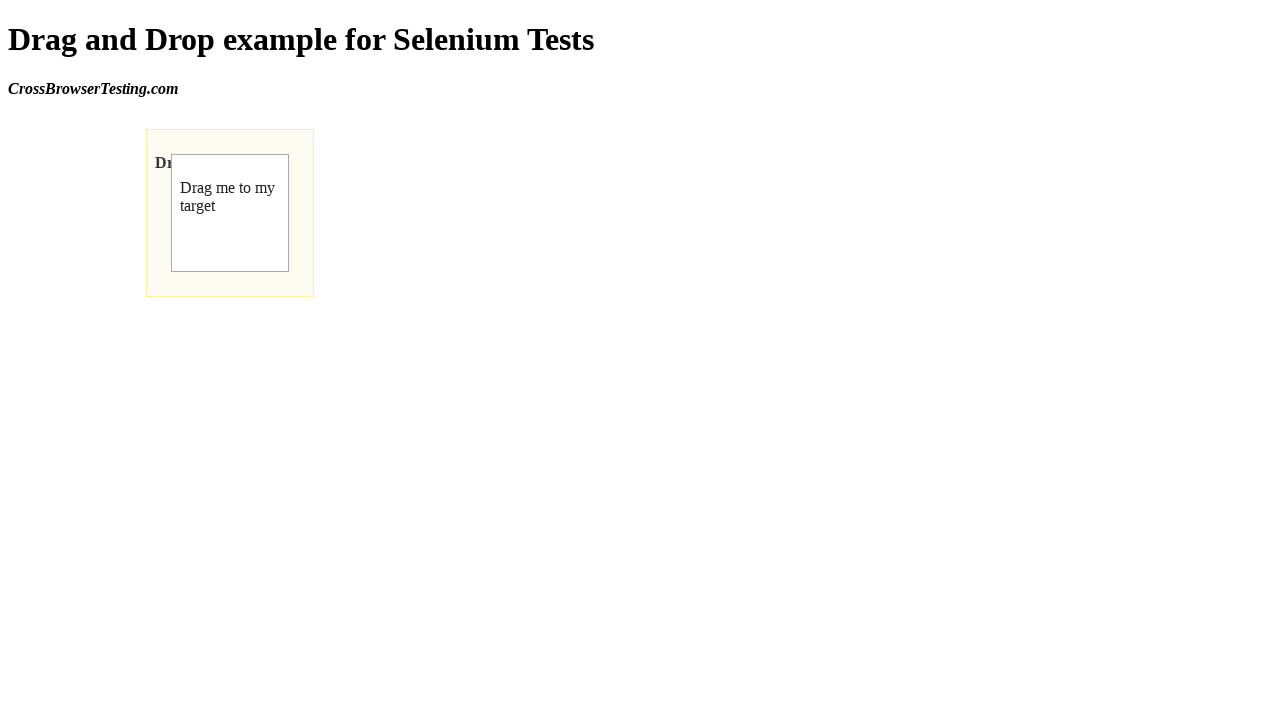